Tests a math problem form by reading two numbers, calculating their sum, selecting the result from a dropdown, and submitting the form

Starting URL: http://suninjuly.github.io/selects1.html

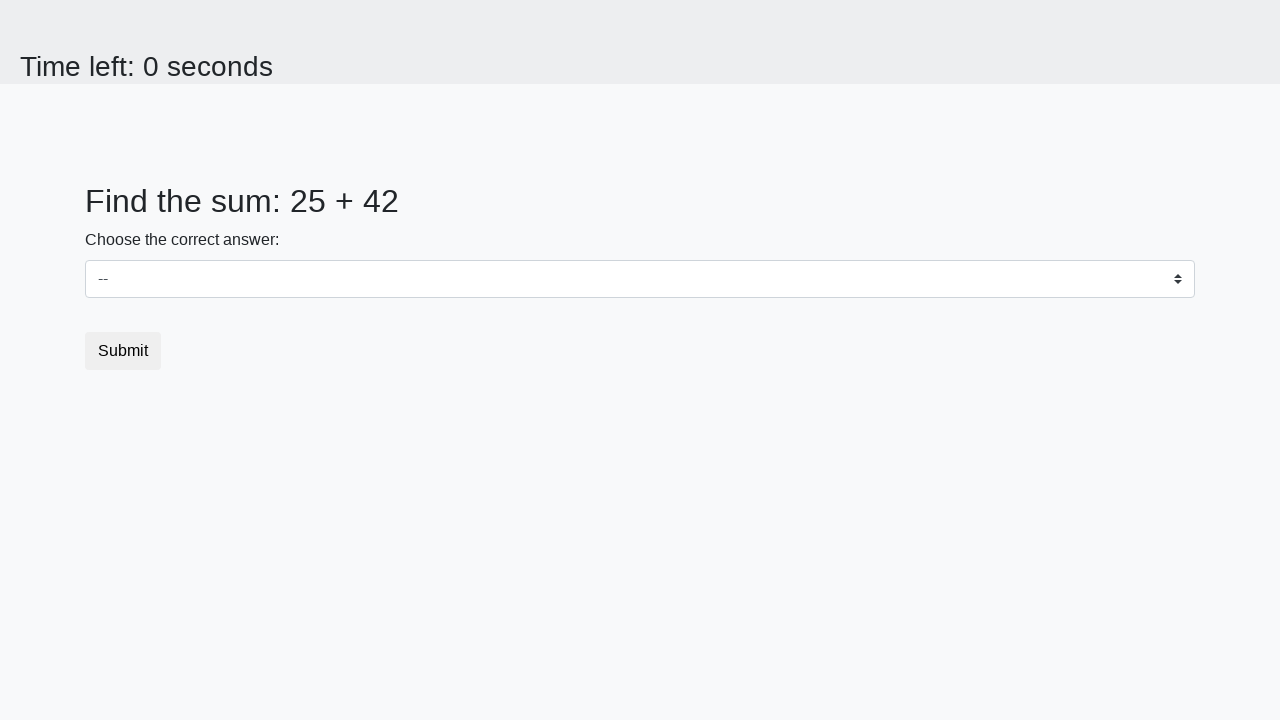

Read first number from page
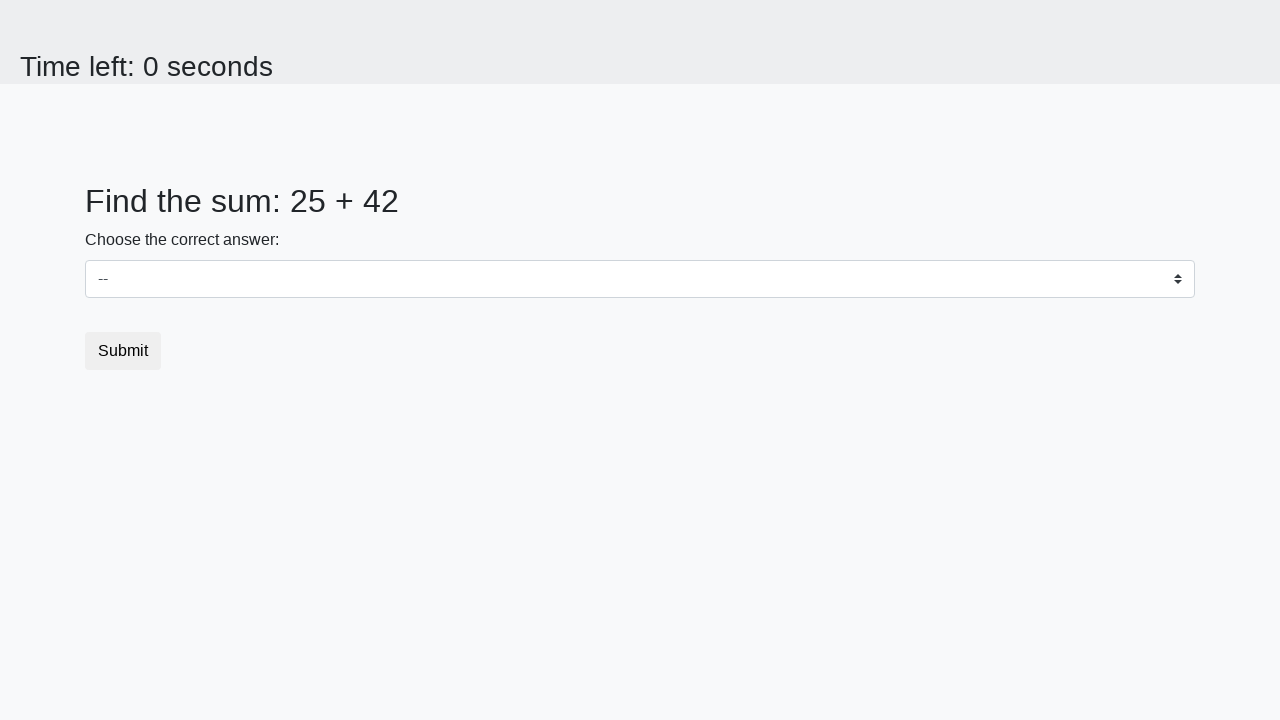

Read second number from page
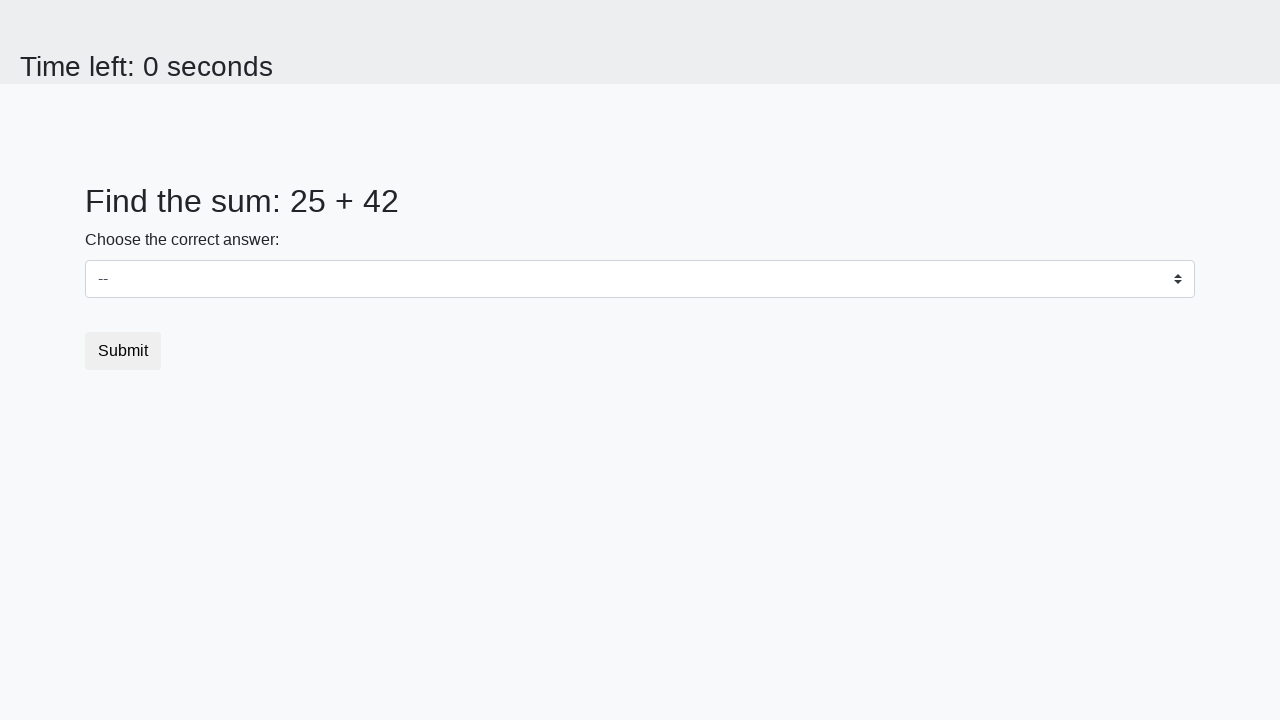

Calculated sum: 25 + 42 = 67
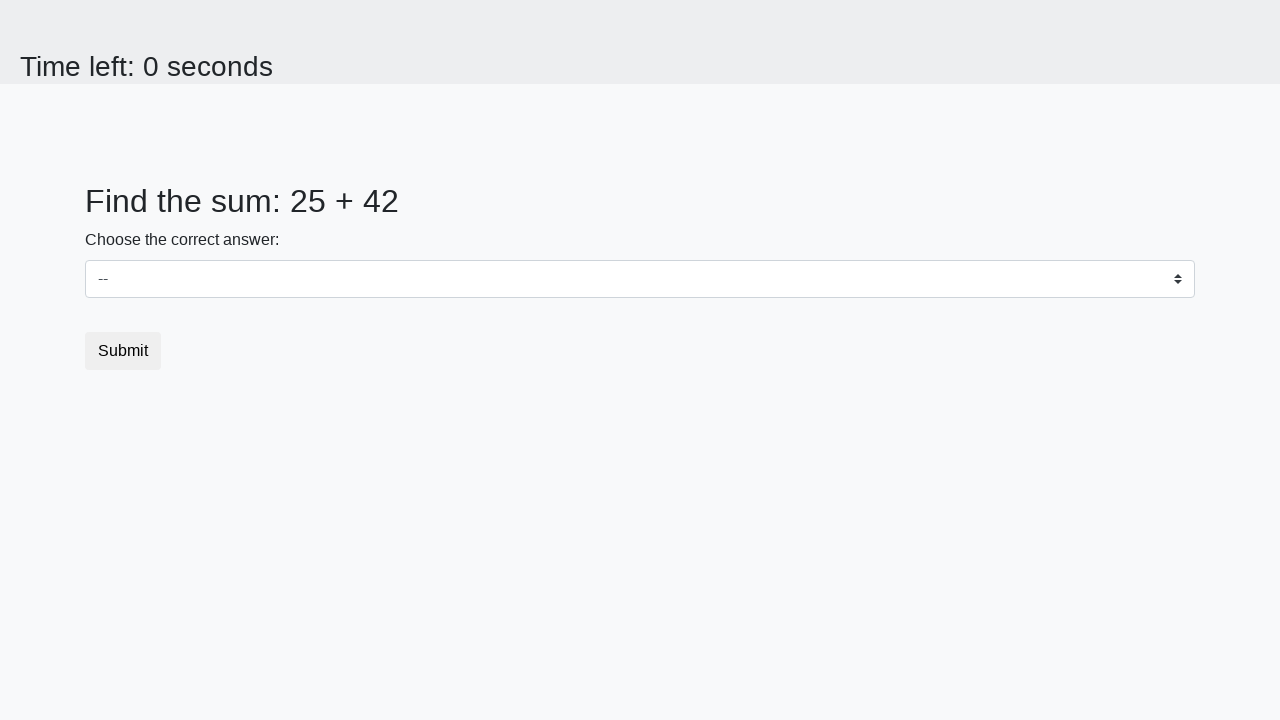

Selected result '67' from dropdown on #dropdown
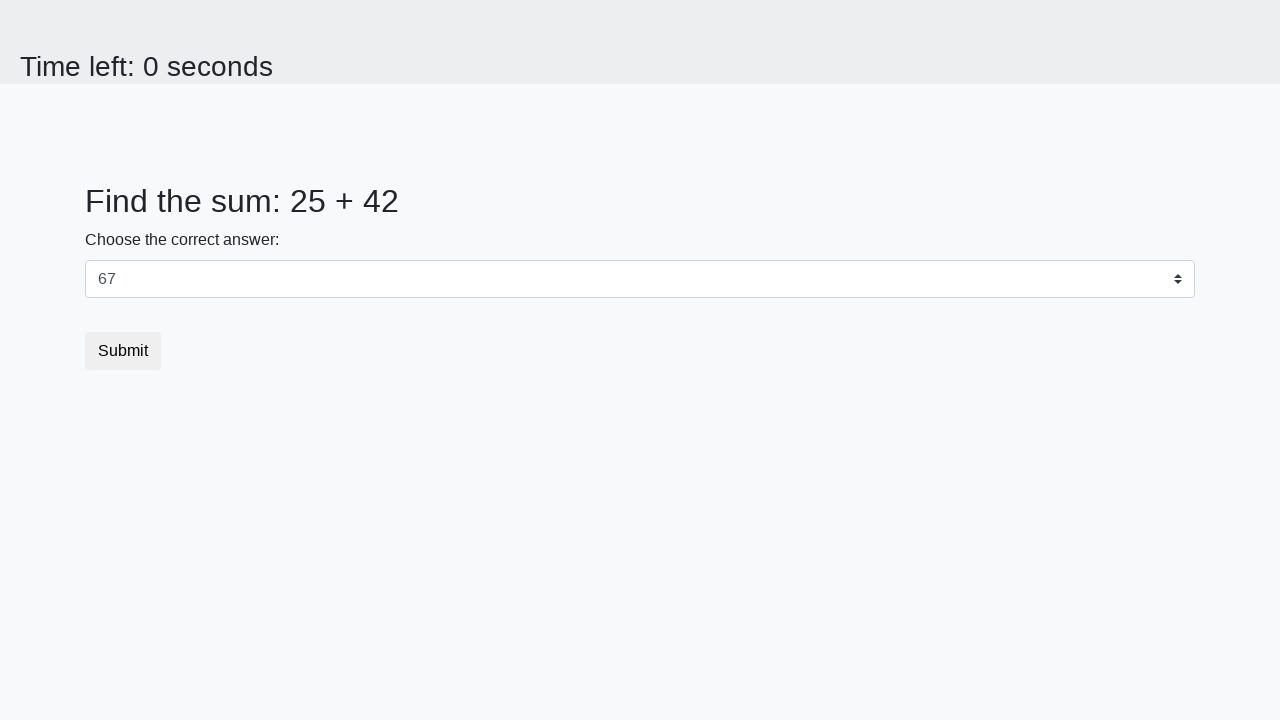

Clicked submit button to complete form at (123, 351) on button
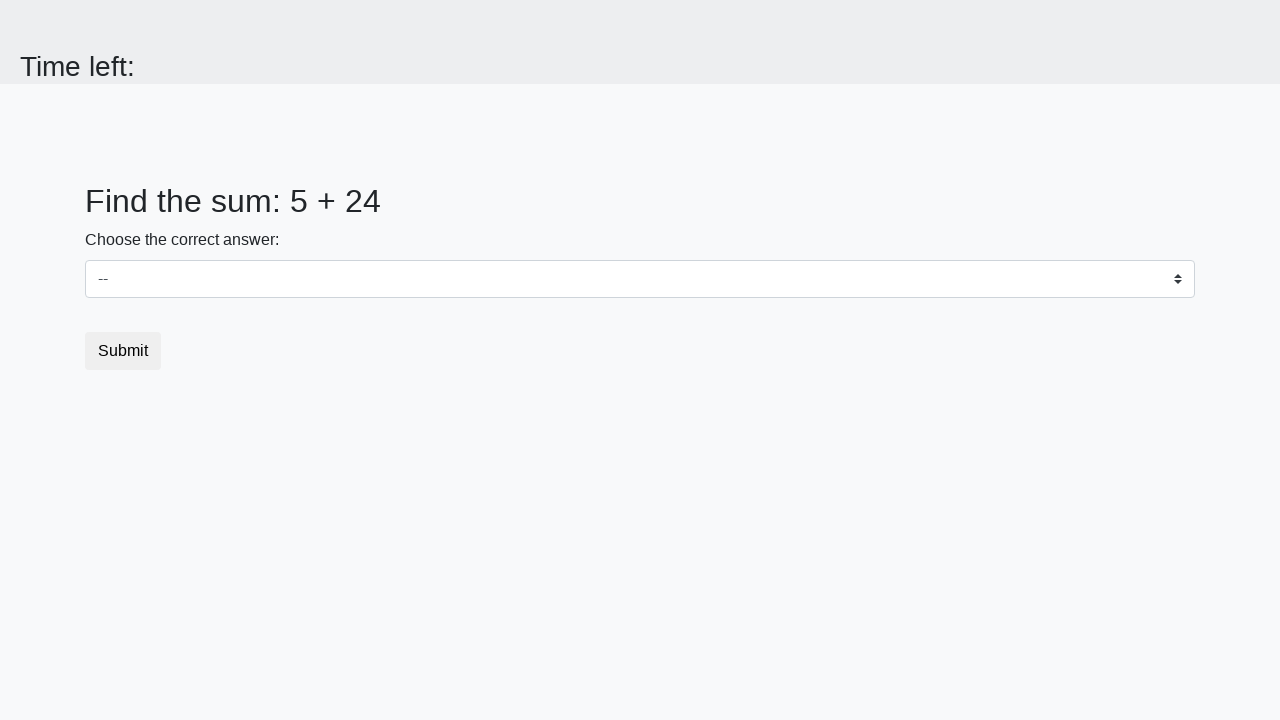

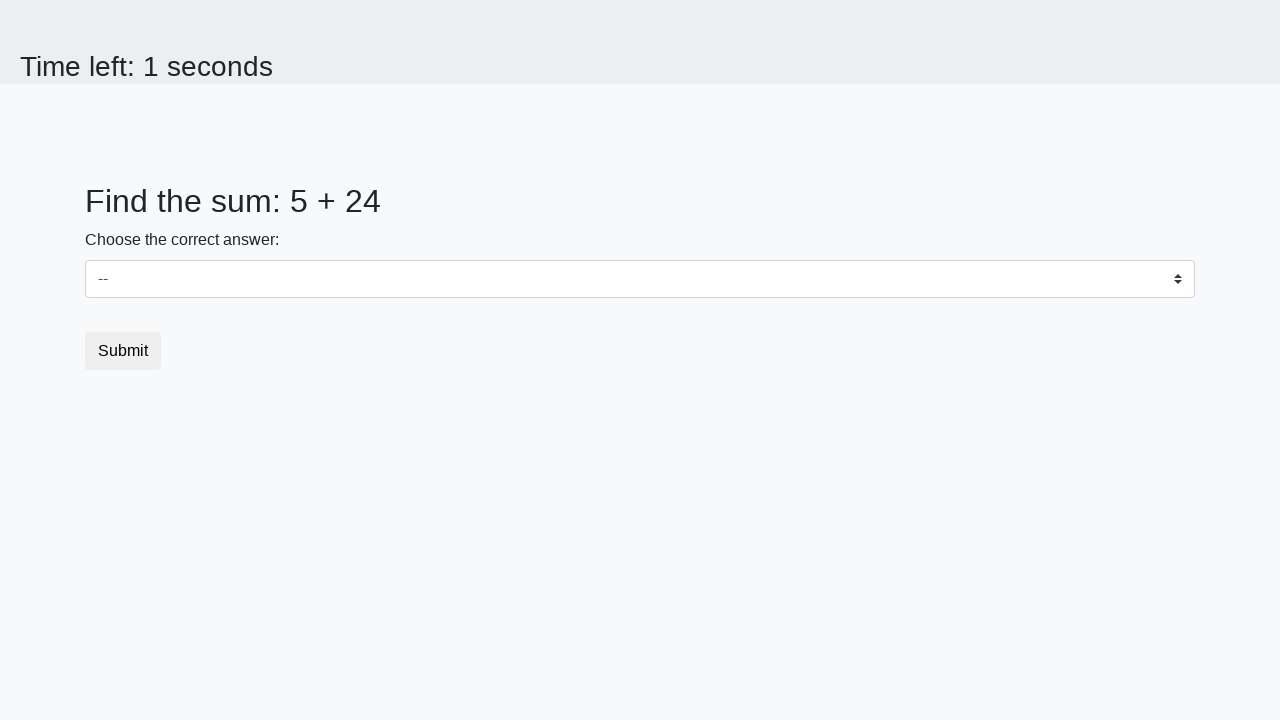